Tests window handling by clicking a banner image that opens a new window, then switching to that window and clicking a button

Starting URL: https://demoqa.com/

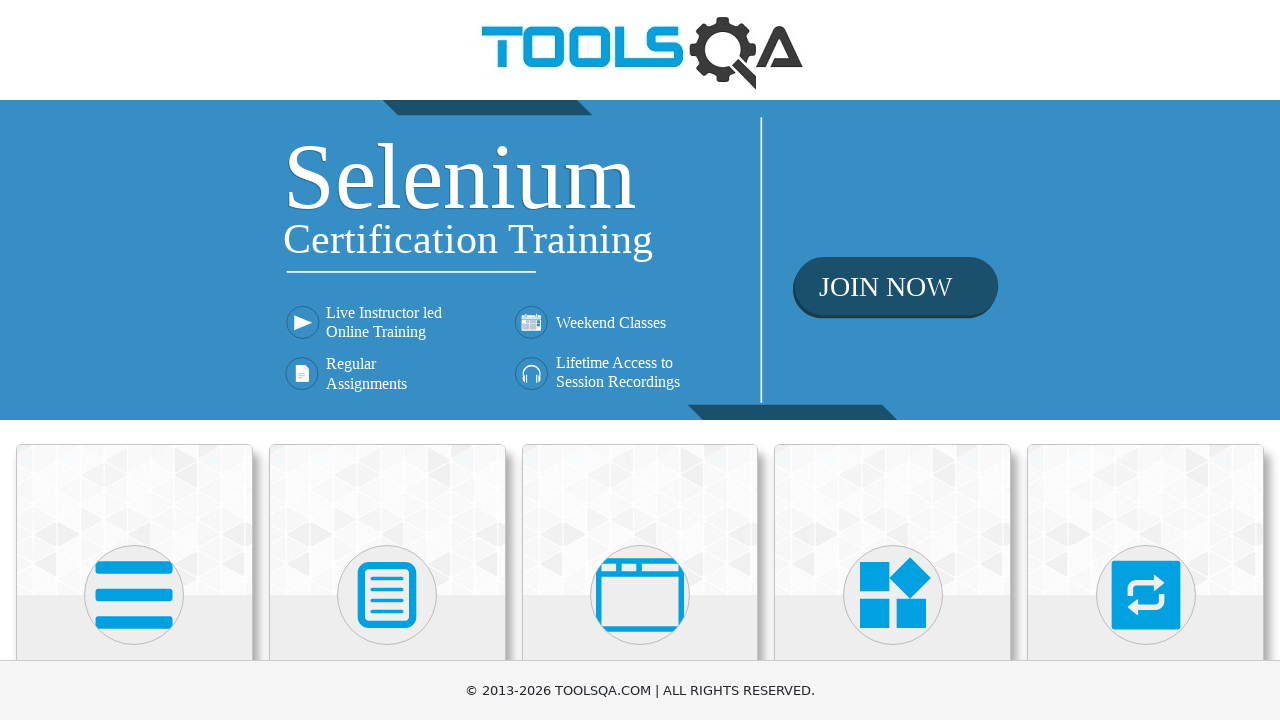

Clicked banner image to open new window at (640, 260) on .banner-image
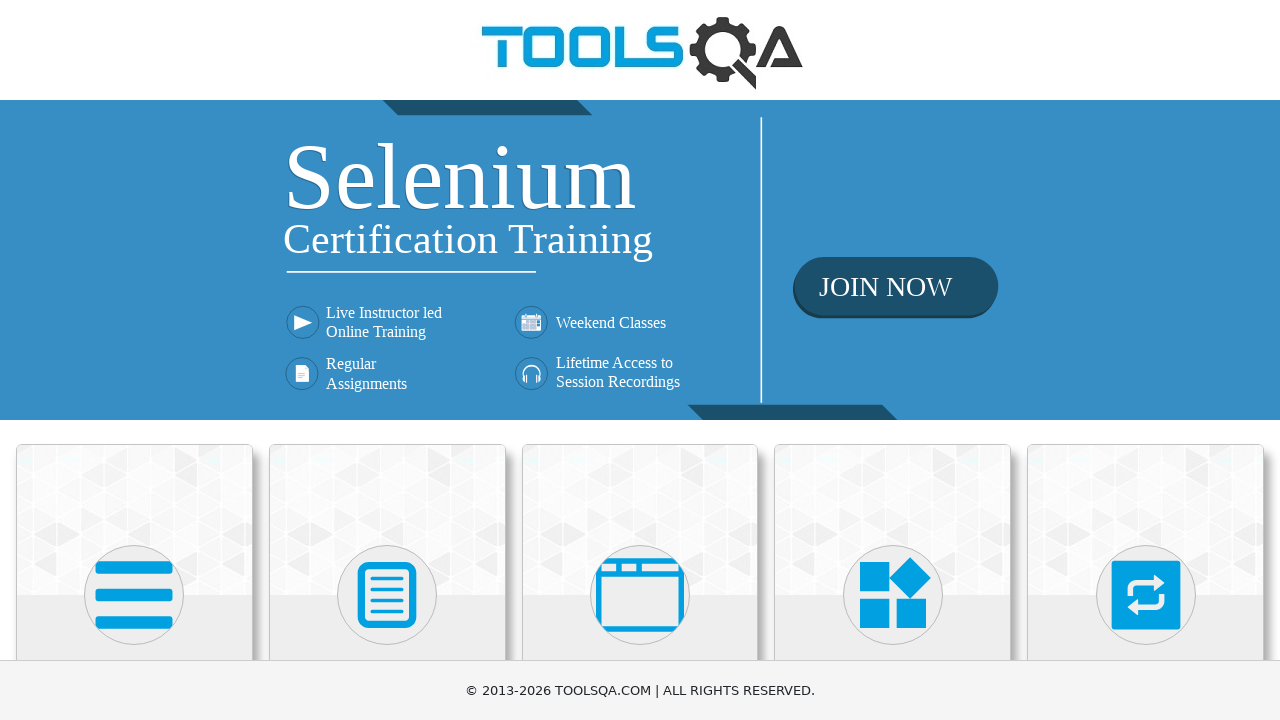

Retrieved new window page object
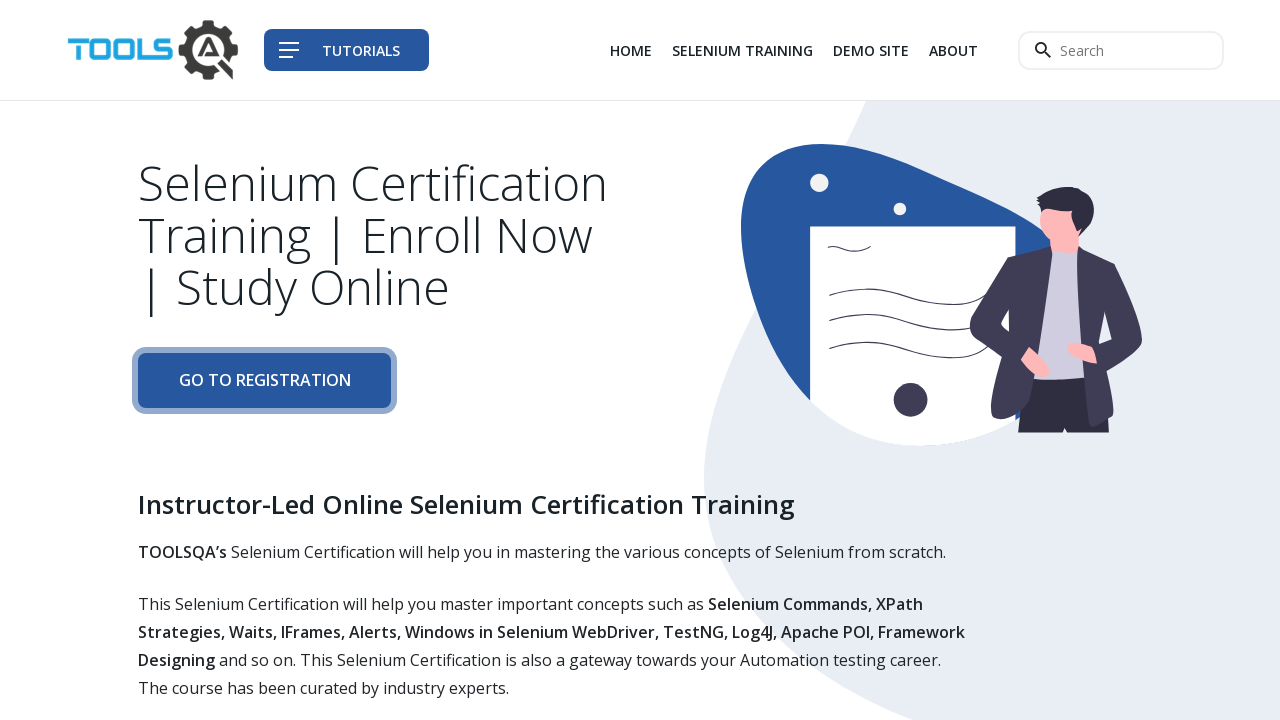

New window loaded successfully
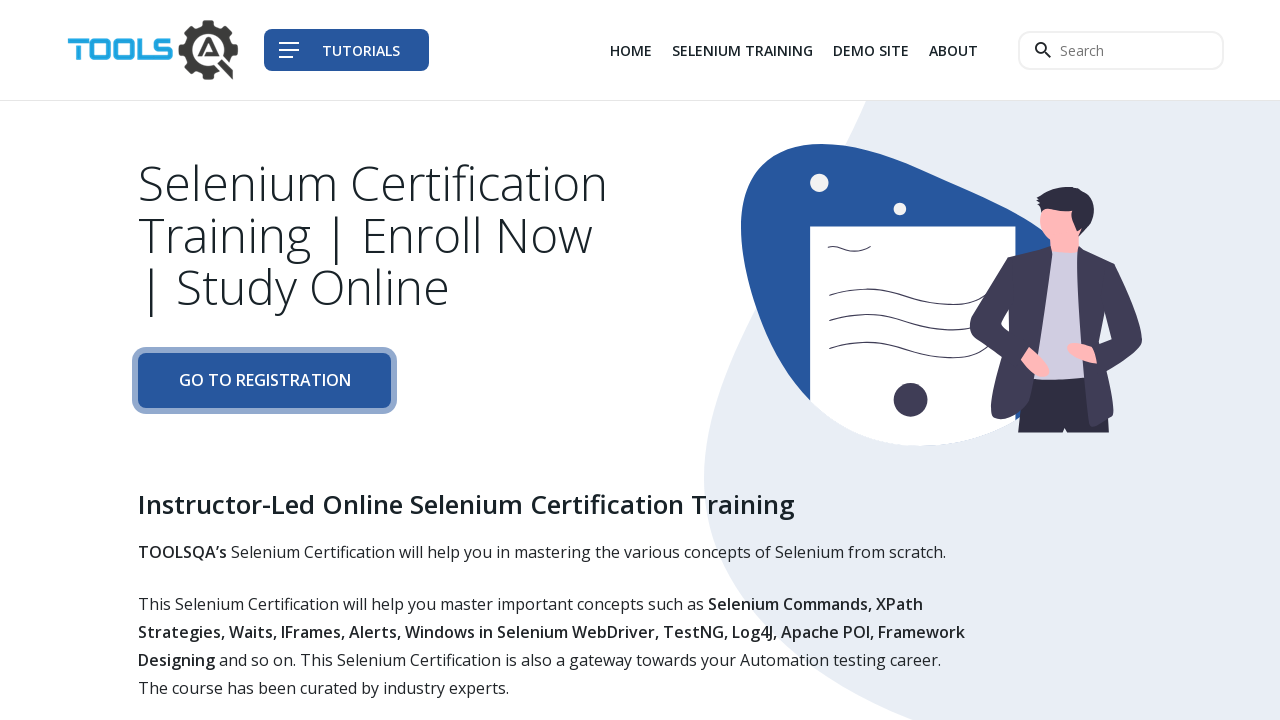

Clicked primary button in new window at (264, 381) on a.btn.btn-primary-shadow.btn-block
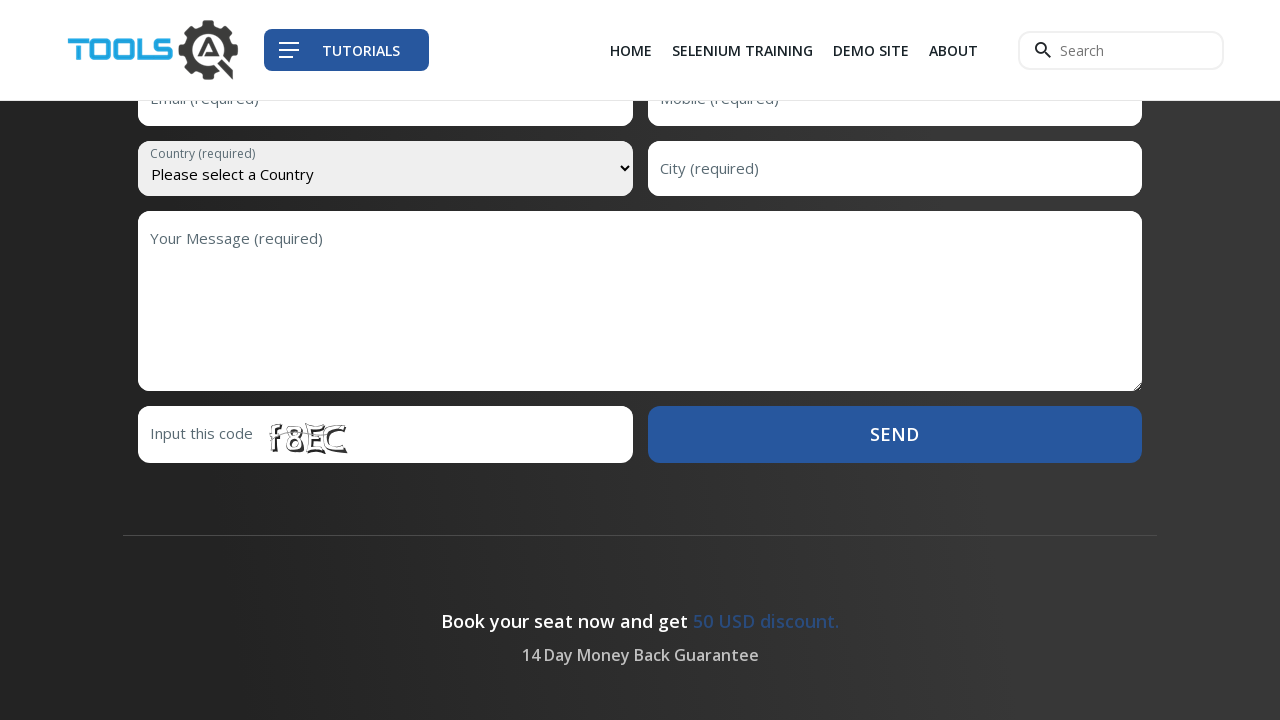

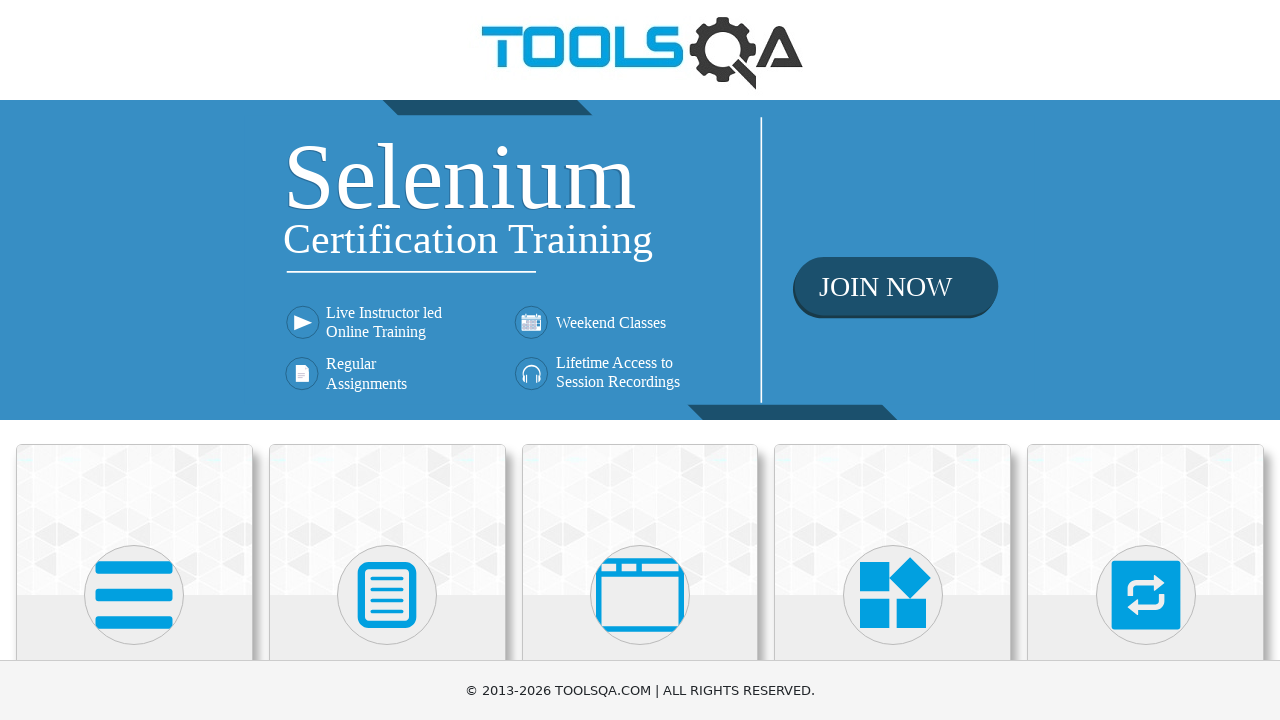